Tests JavaScript scroll functionality by scrolling to the "Programs" element on the TechPro Education homepage to make it visible in the viewport.

Starting URL: https://www.techproeducation.com

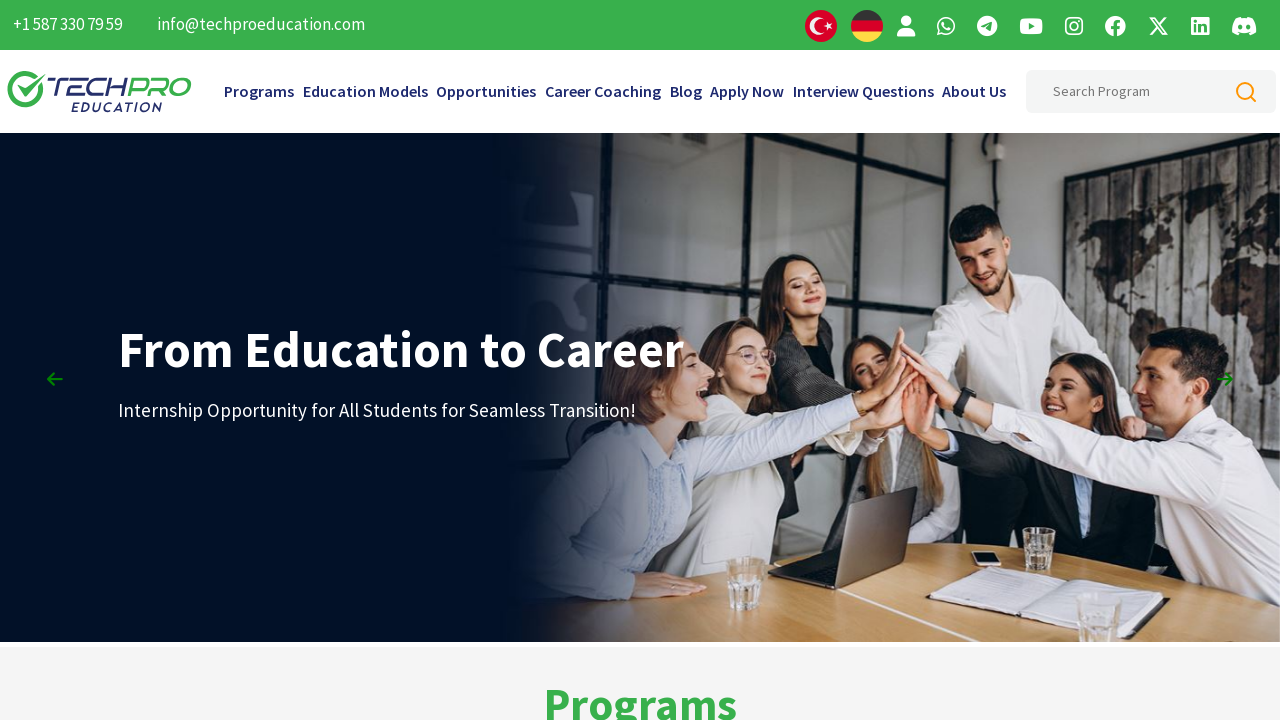

Located the Programs element on the page
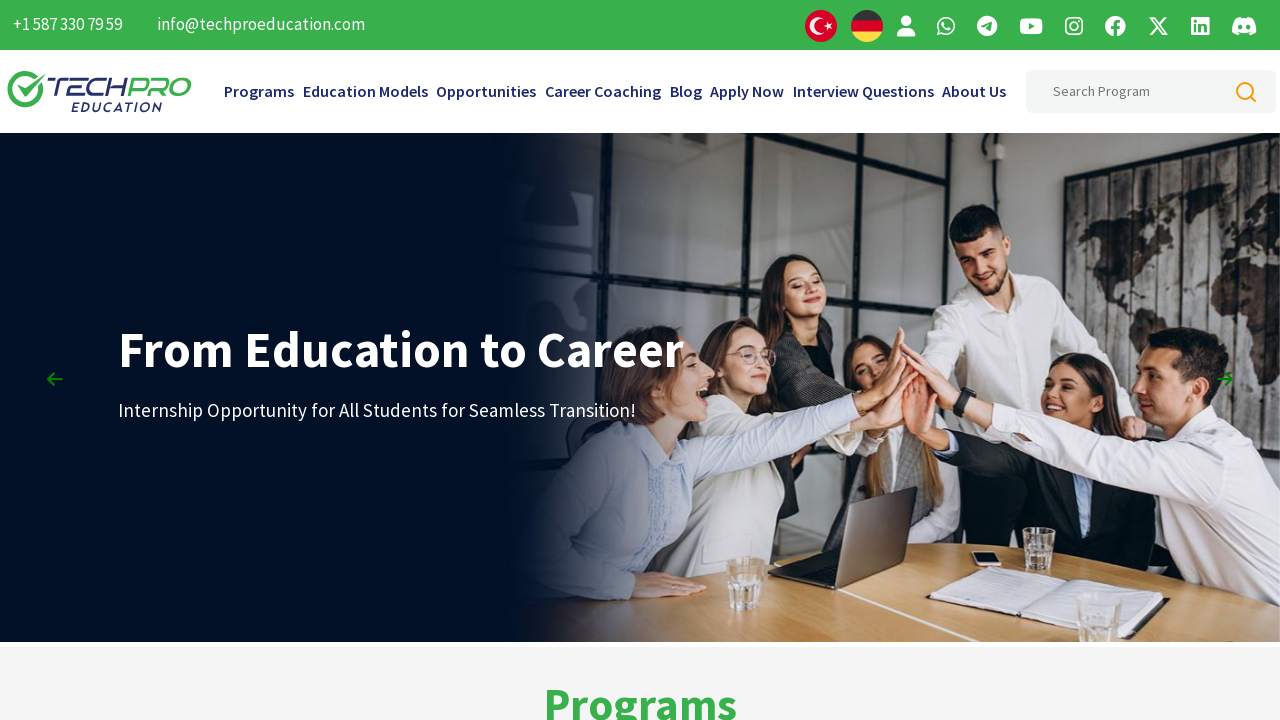

Scrolled the Programs element into view using scroll_into_view_if_needed()
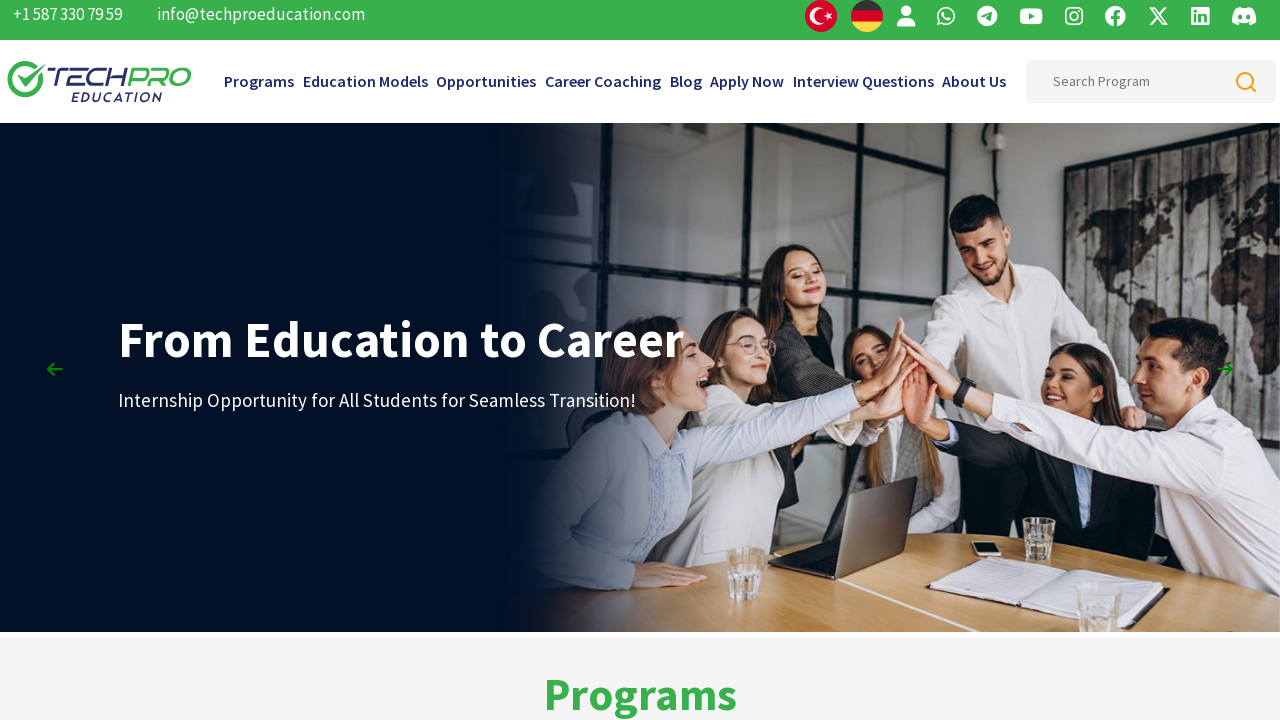

Confirmed that the Programs element is now visible in the viewport
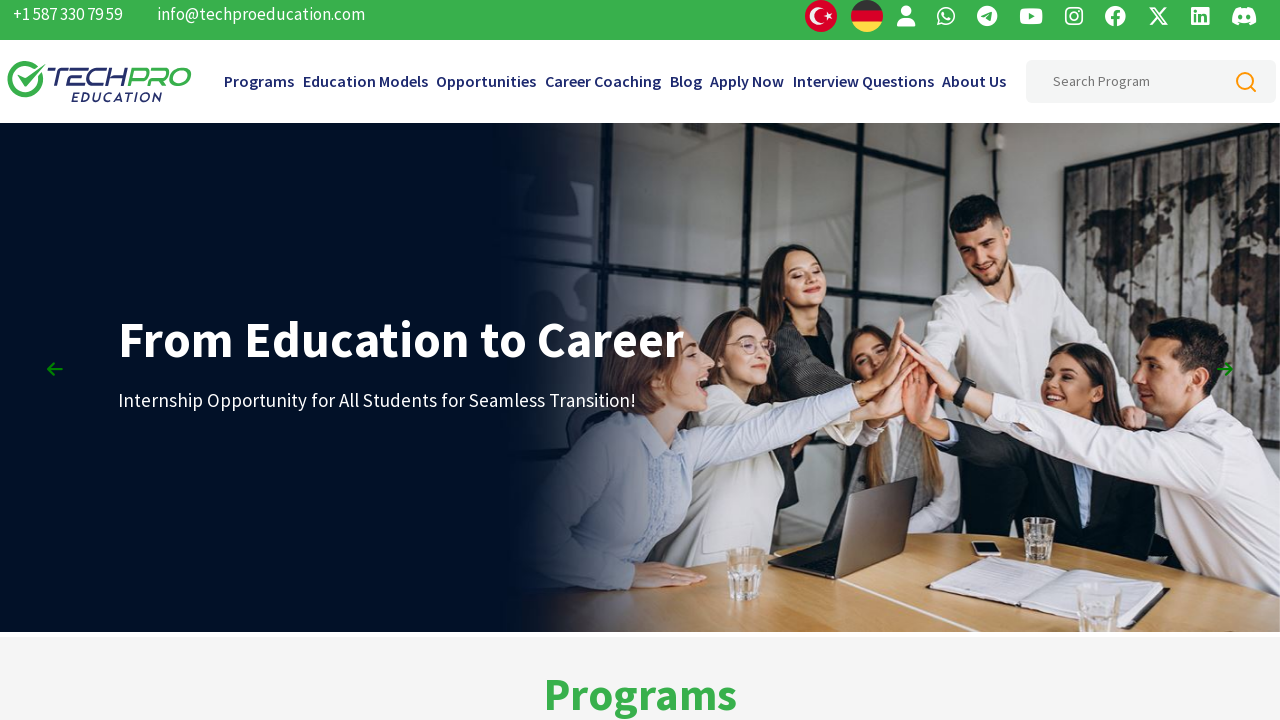

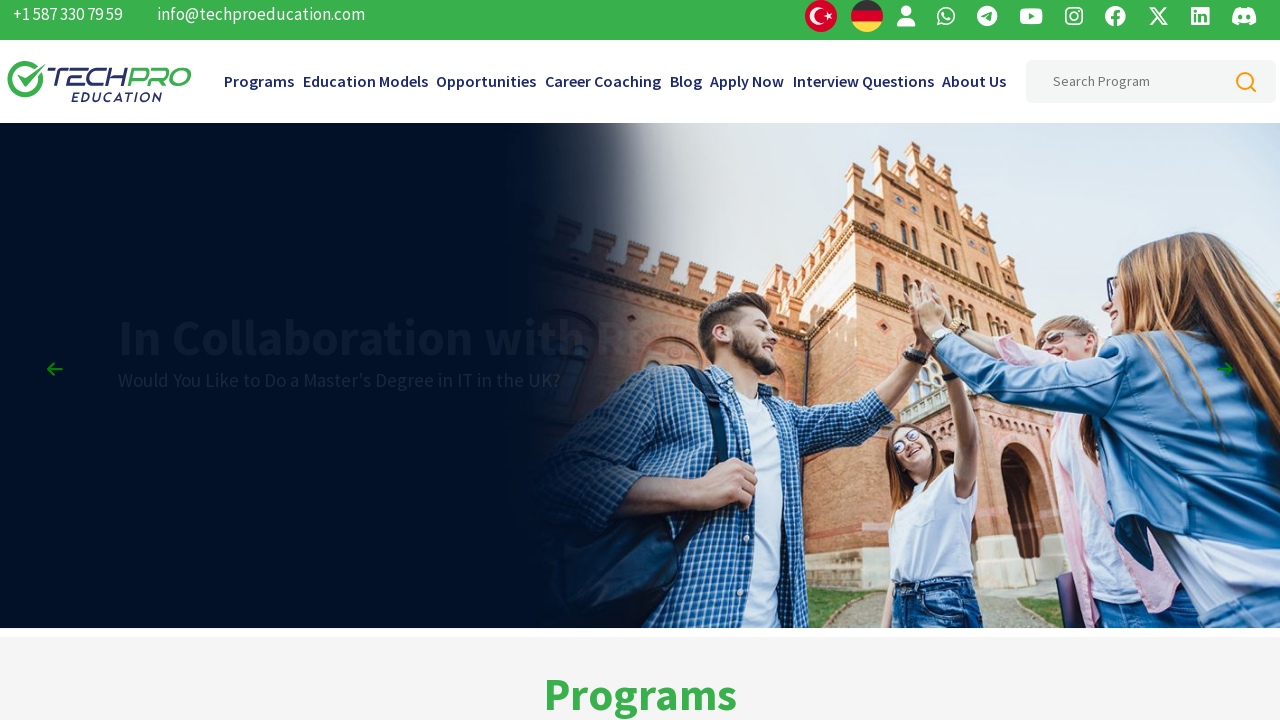